Navigates through multiple pages of quotes by clicking the "Next" pagination link to test pagination functionality on the quotes website.

Starting URL: http://quotes.toscrape.com/

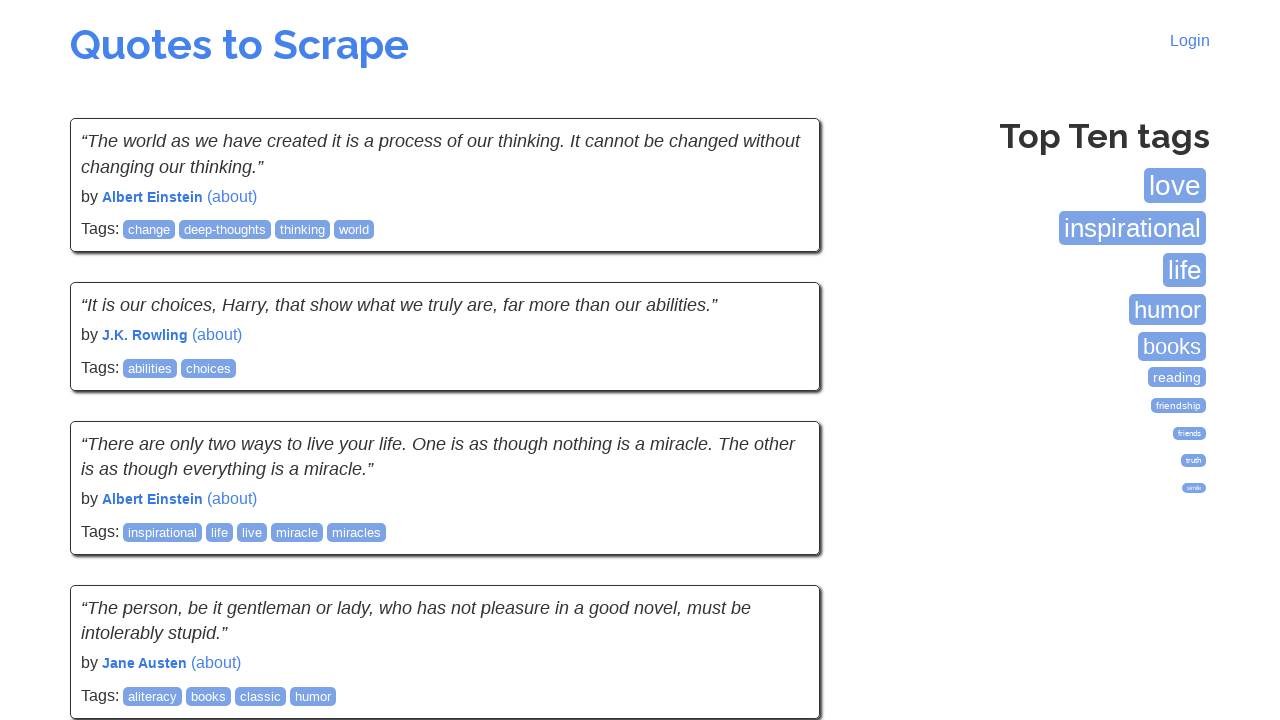

Waited for quotes to load on first page
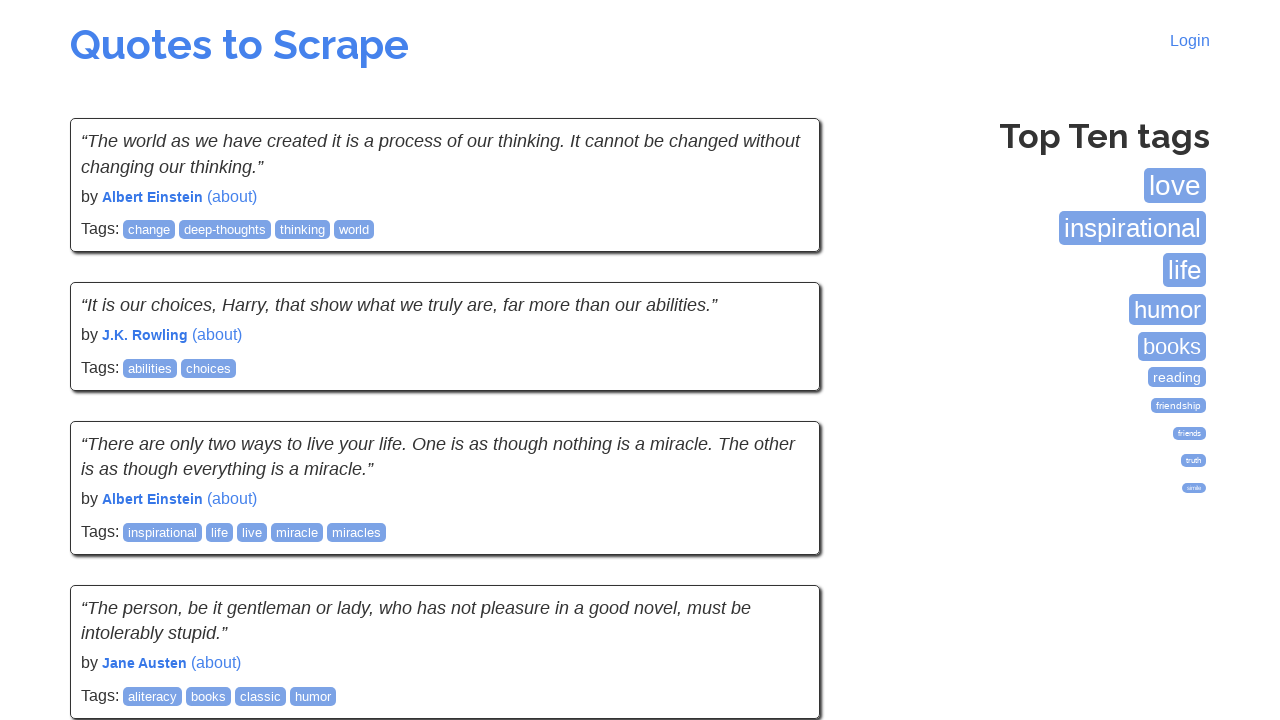

Waited for quotes to load on current page
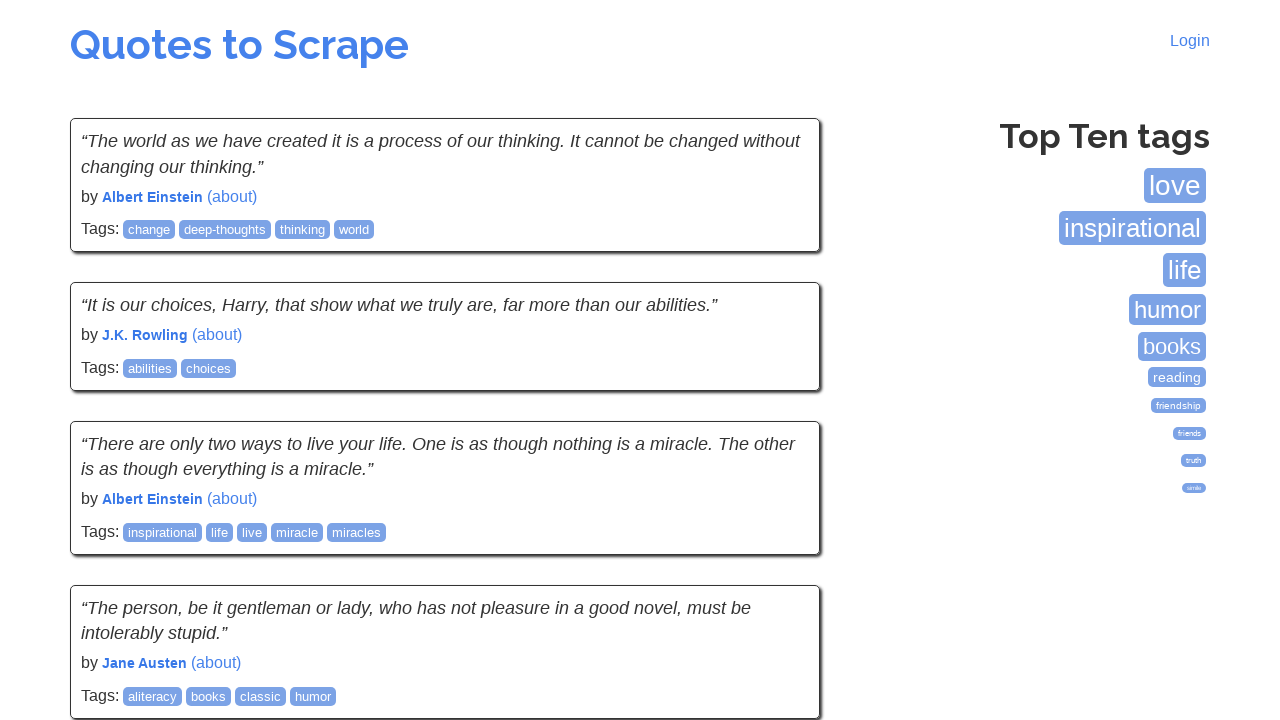

Located the Next pagination link
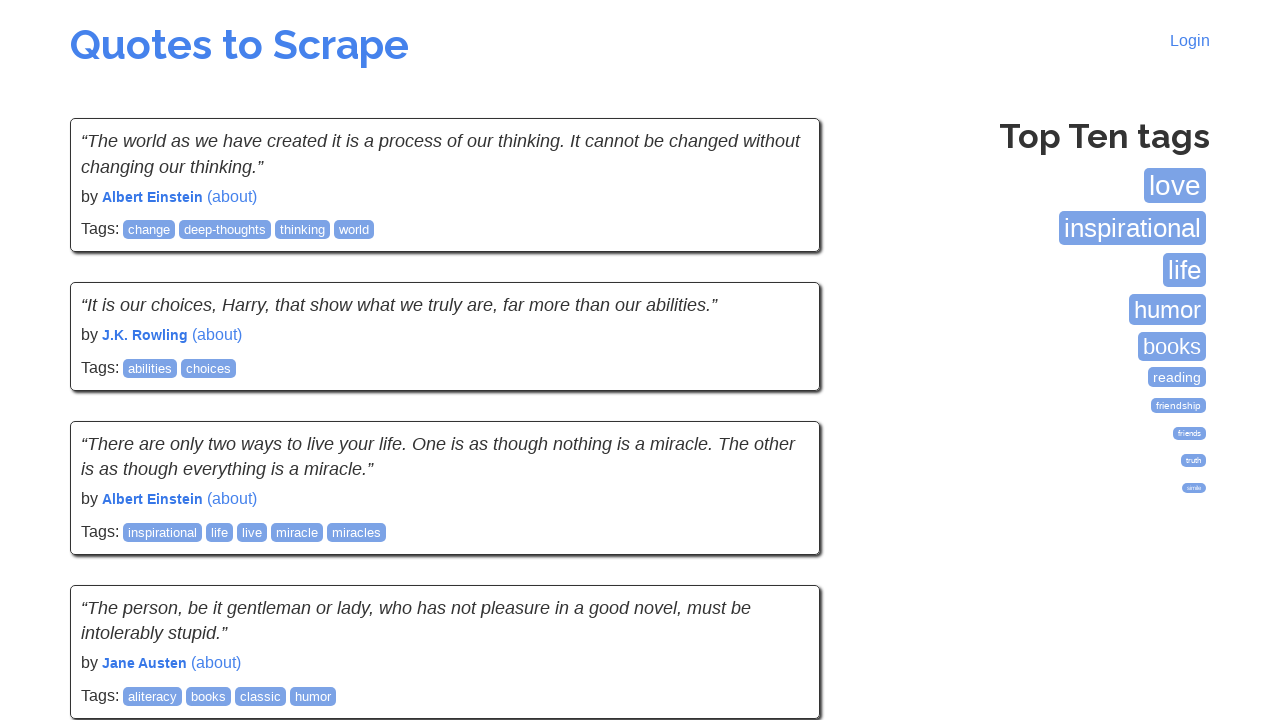

Clicked Next pagination link to navigate to next page at (778, 542) on li.next a
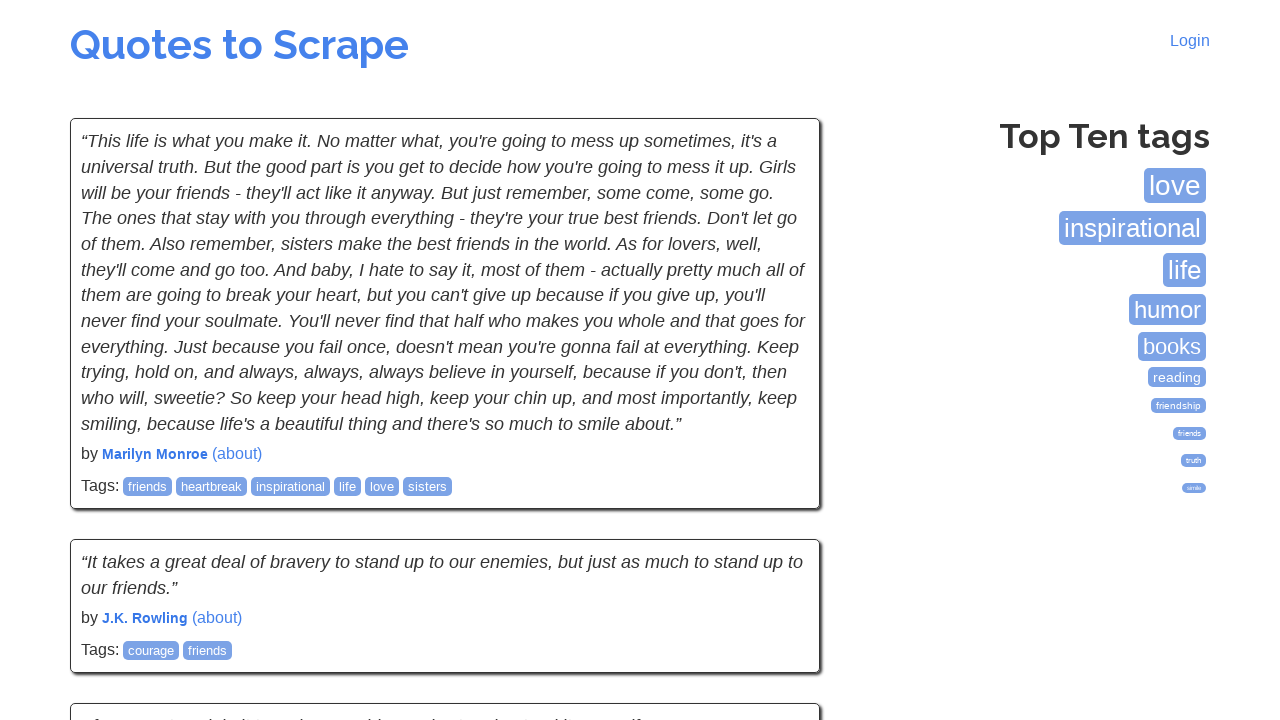

Waited for page navigation to complete
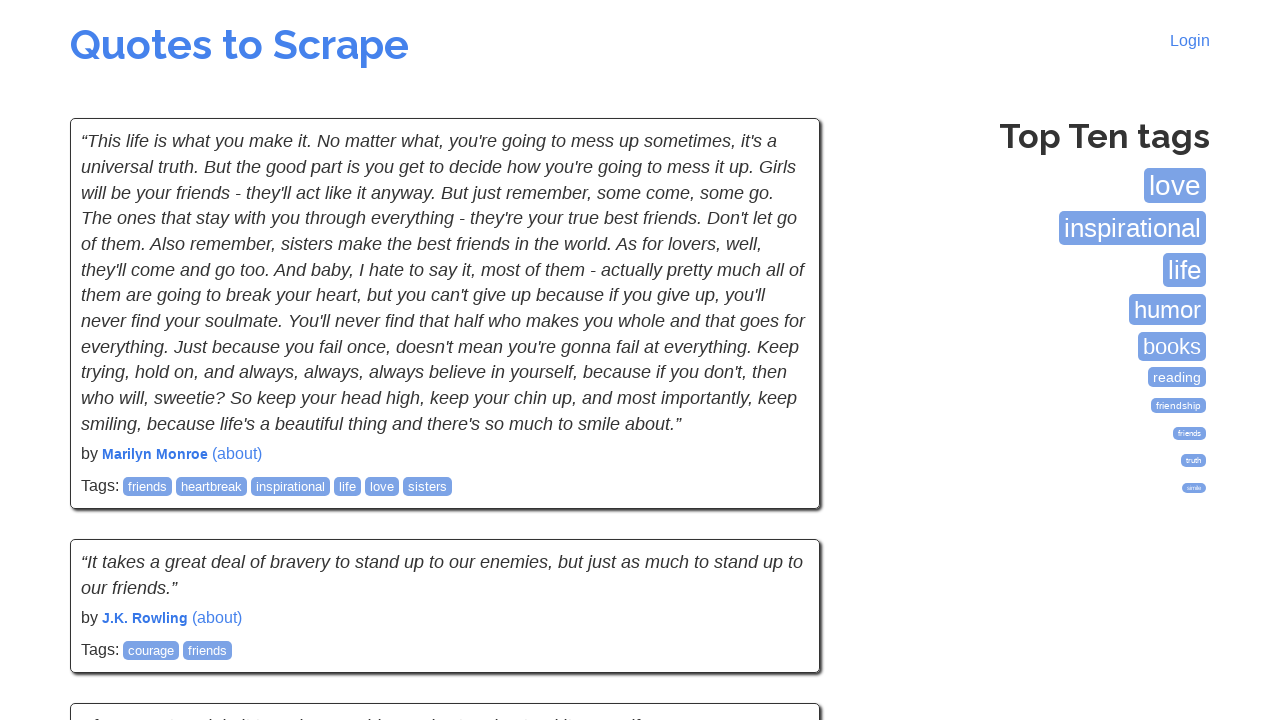

Waited for quotes to load on current page
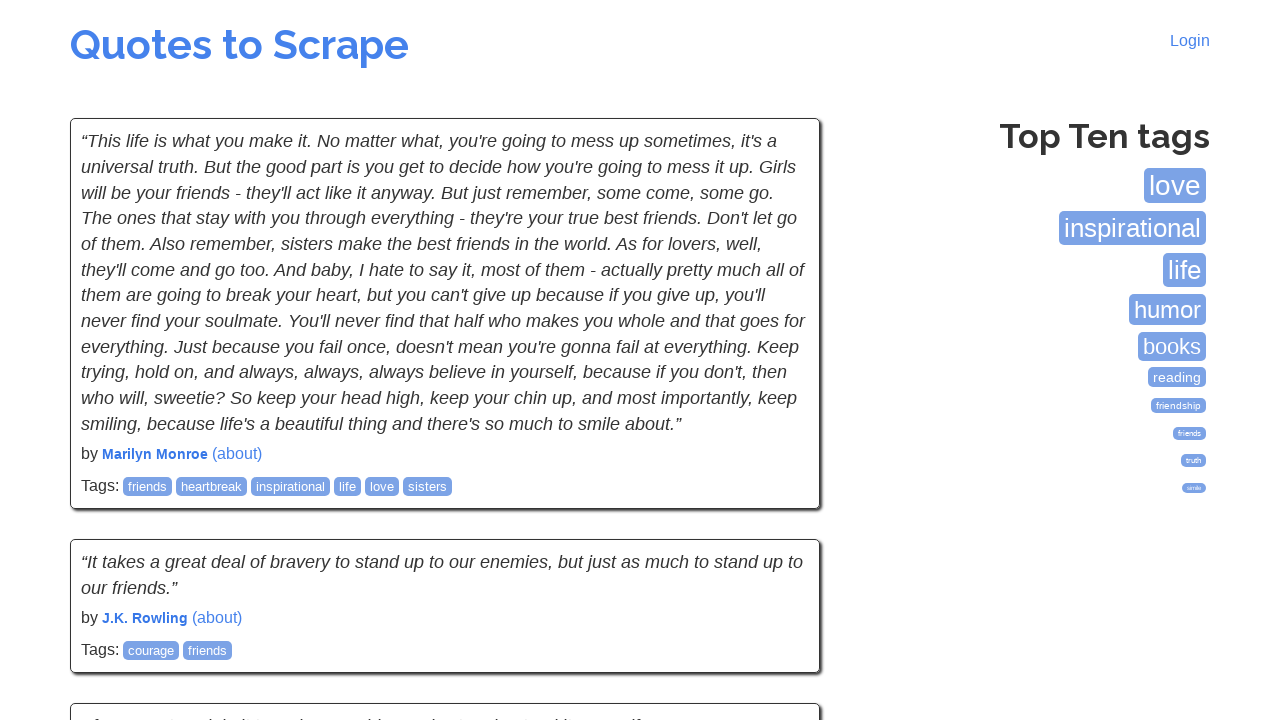

Located the Next pagination link
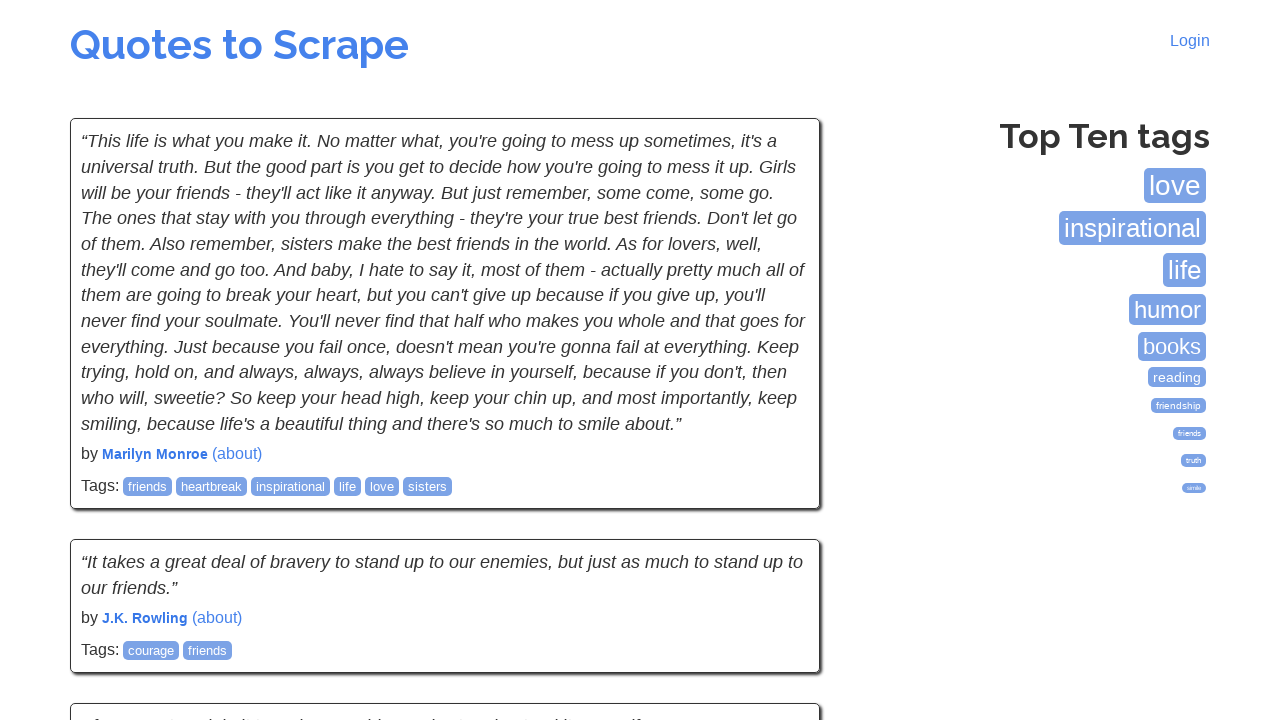

Clicked Next pagination link to navigate to next page at (778, 542) on li.next a
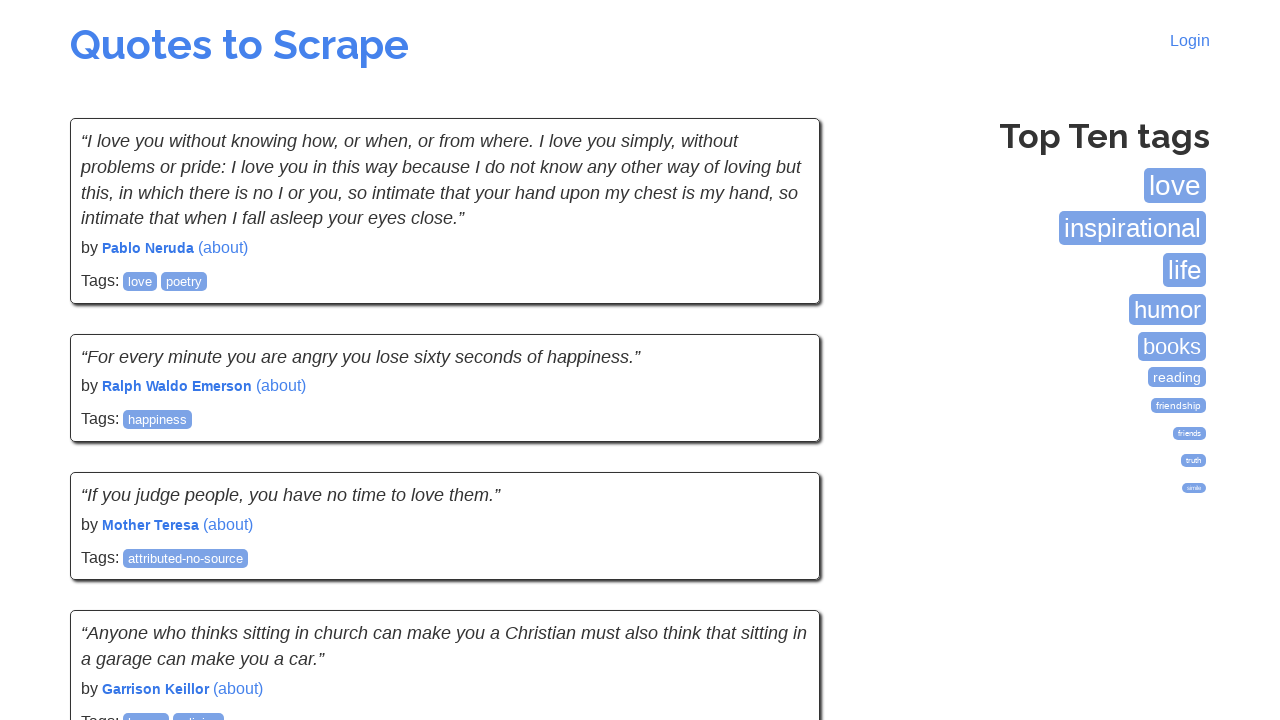

Waited for page navigation to complete
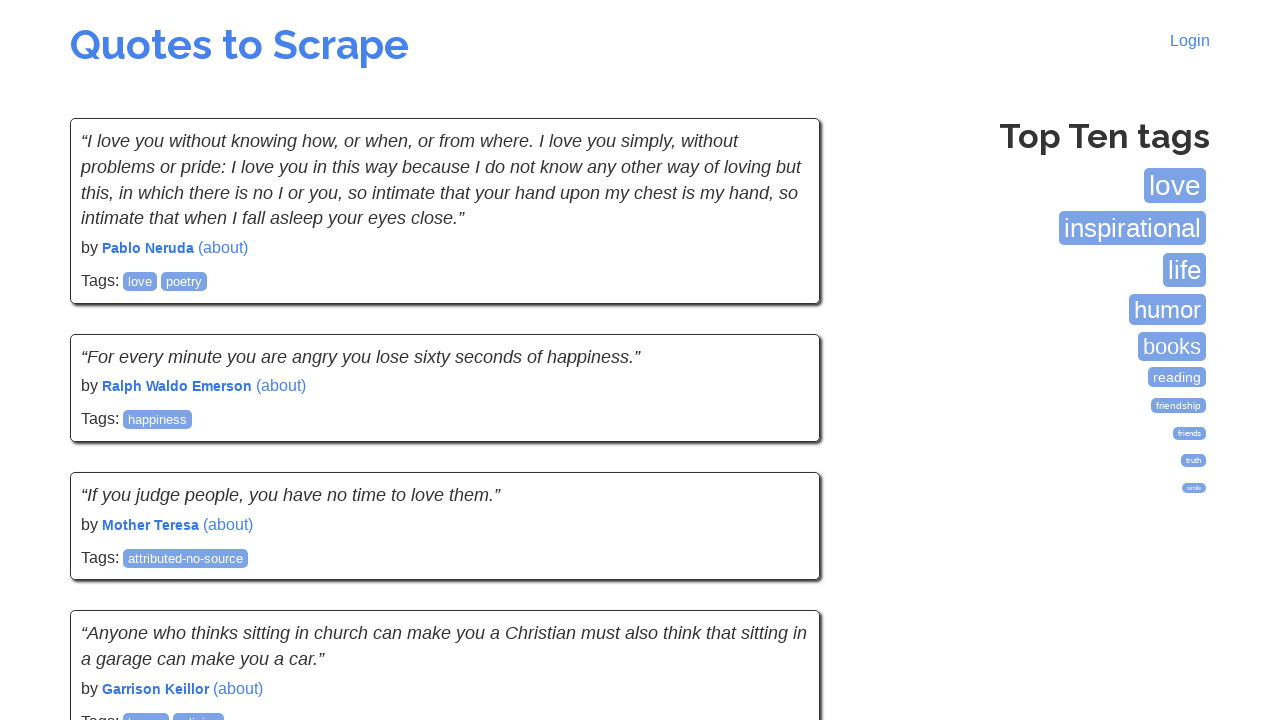

Waited for quotes to load on current page
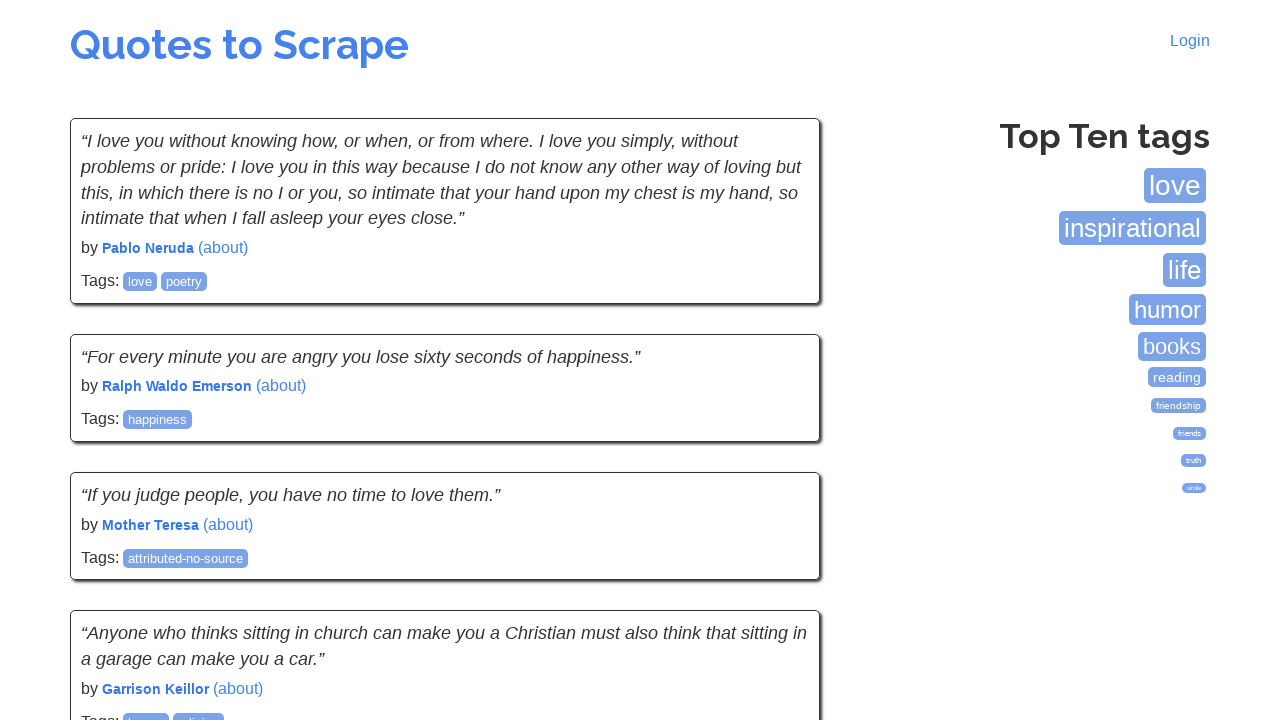

Located the Next pagination link
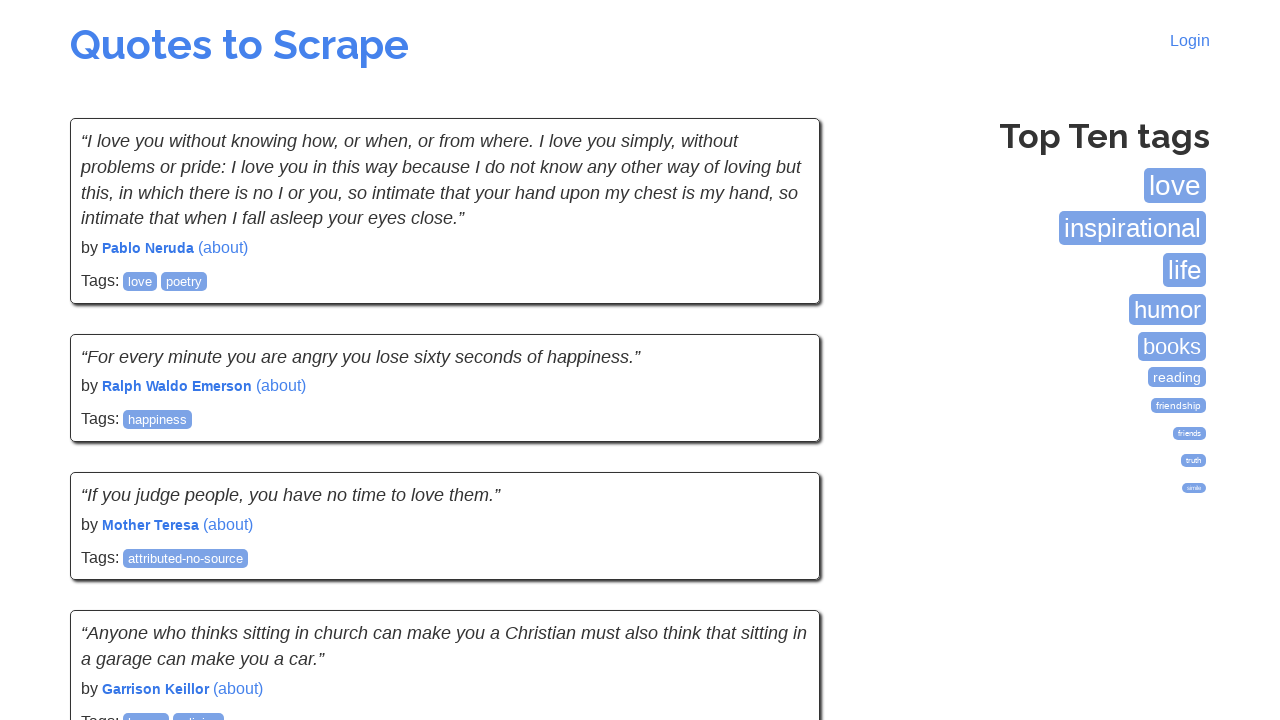

Clicked Next pagination link to navigate to next page at (778, 542) on li.next a
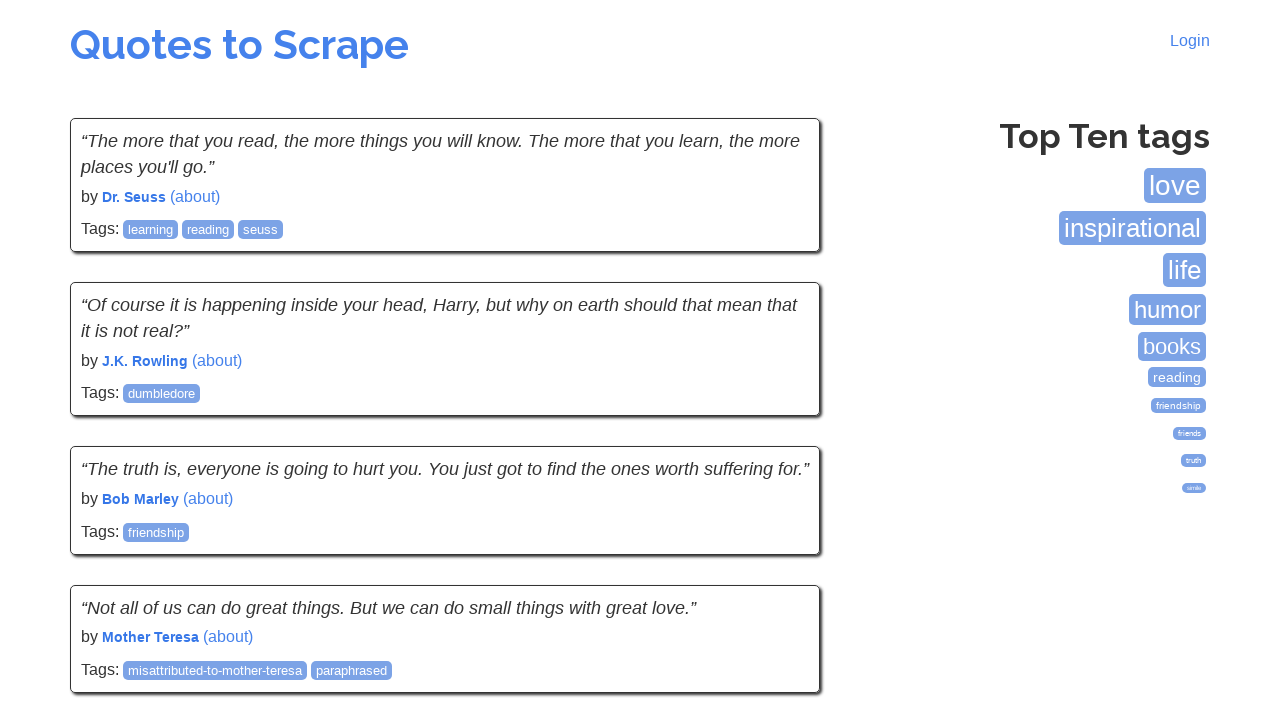

Waited for page navigation to complete
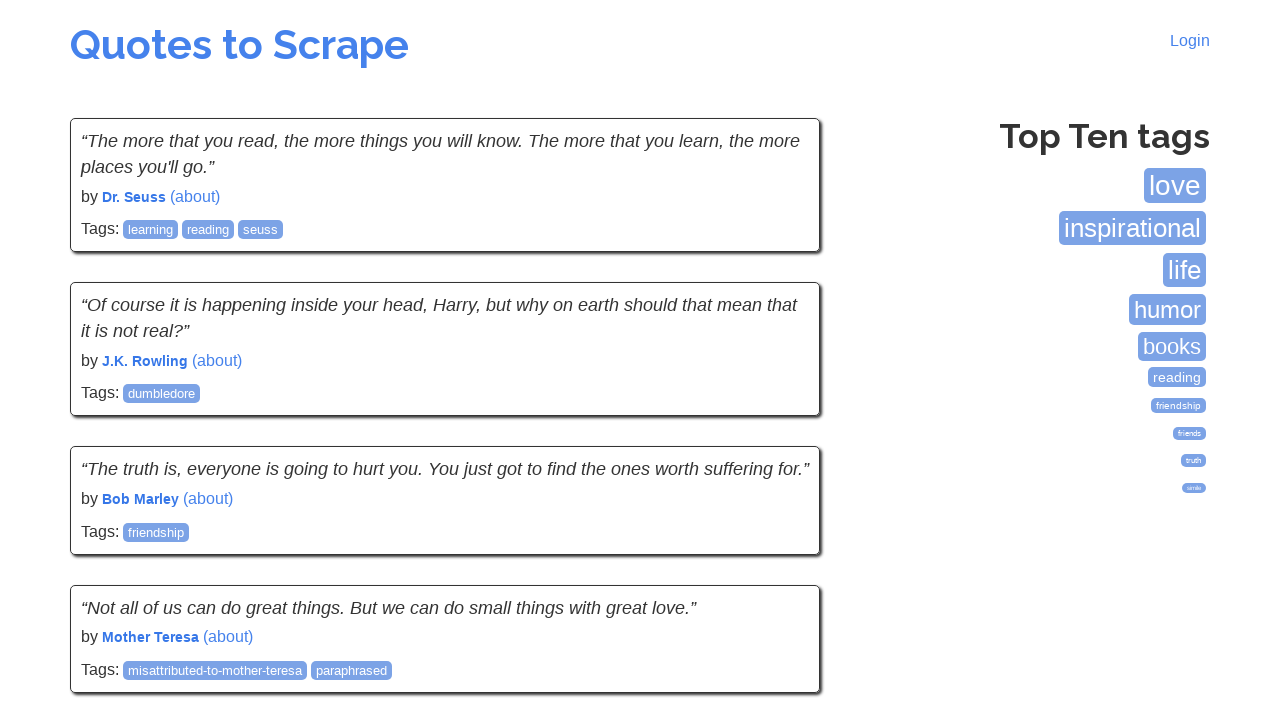

Waited for quotes to load on current page
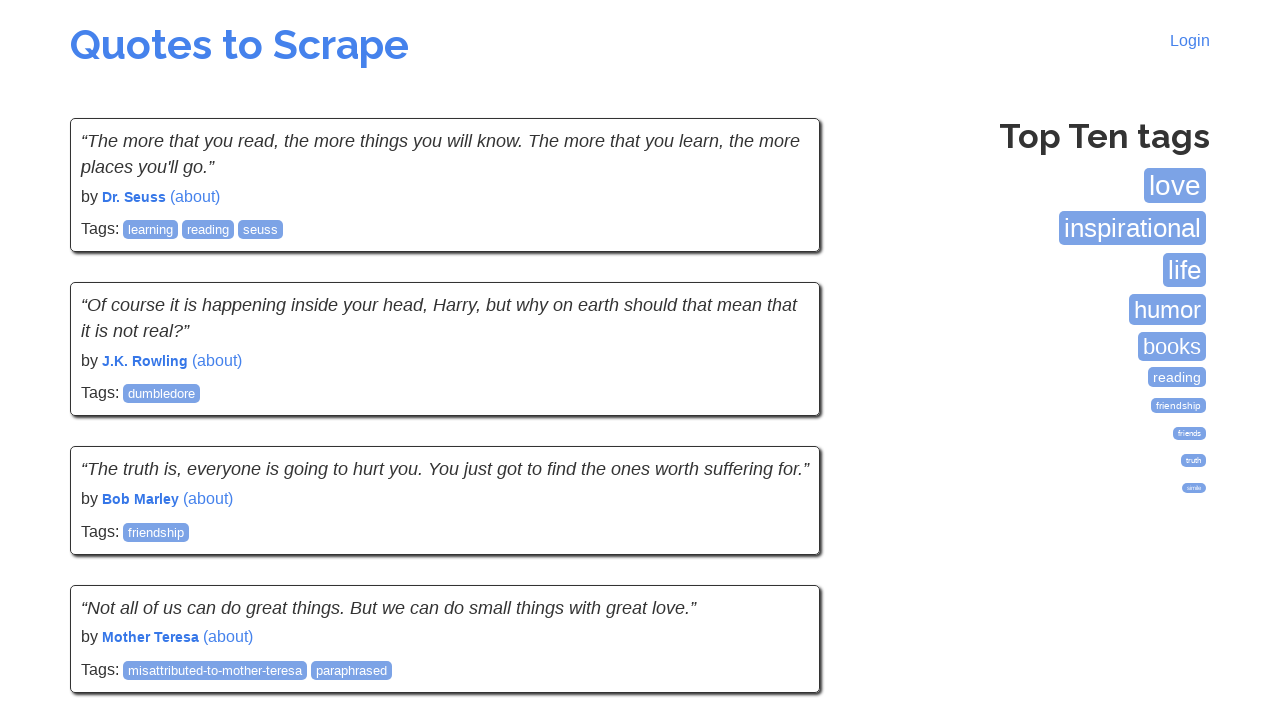

Located the Next pagination link
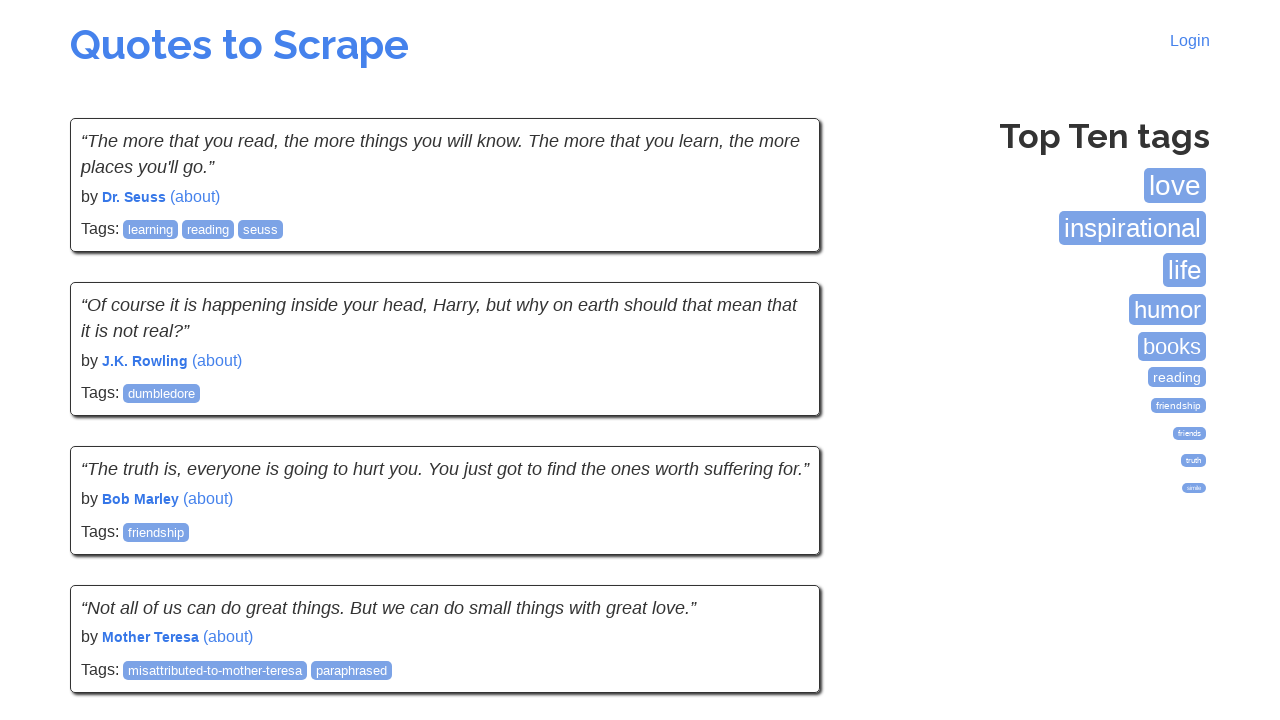

Clicked Next pagination link to navigate to next page at (778, 542) on li.next a
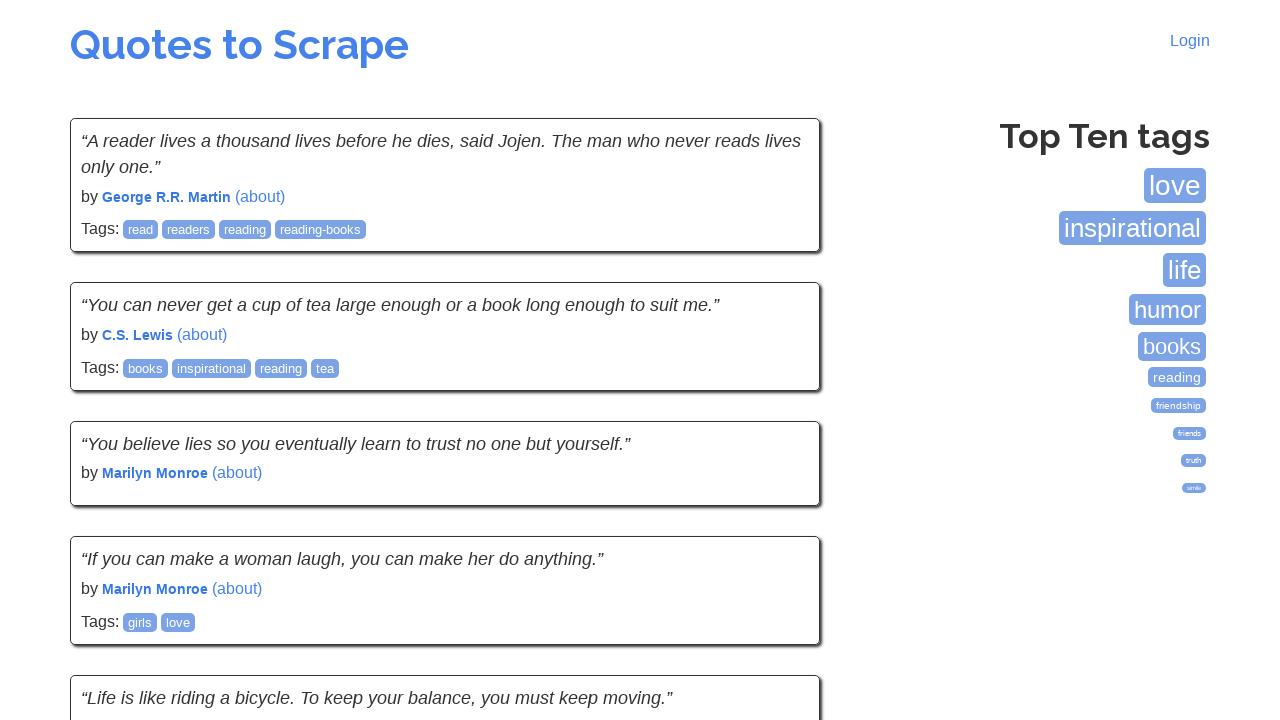

Waited for page navigation to complete
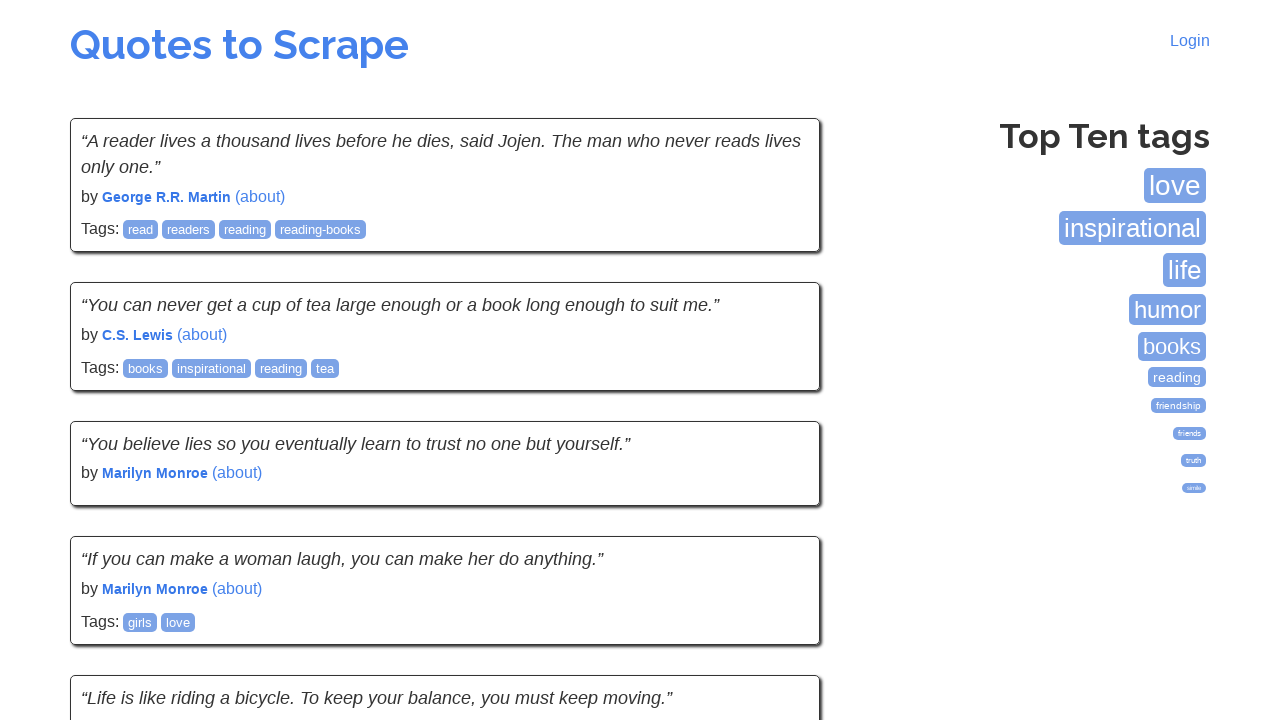

Waited for quotes to load on current page
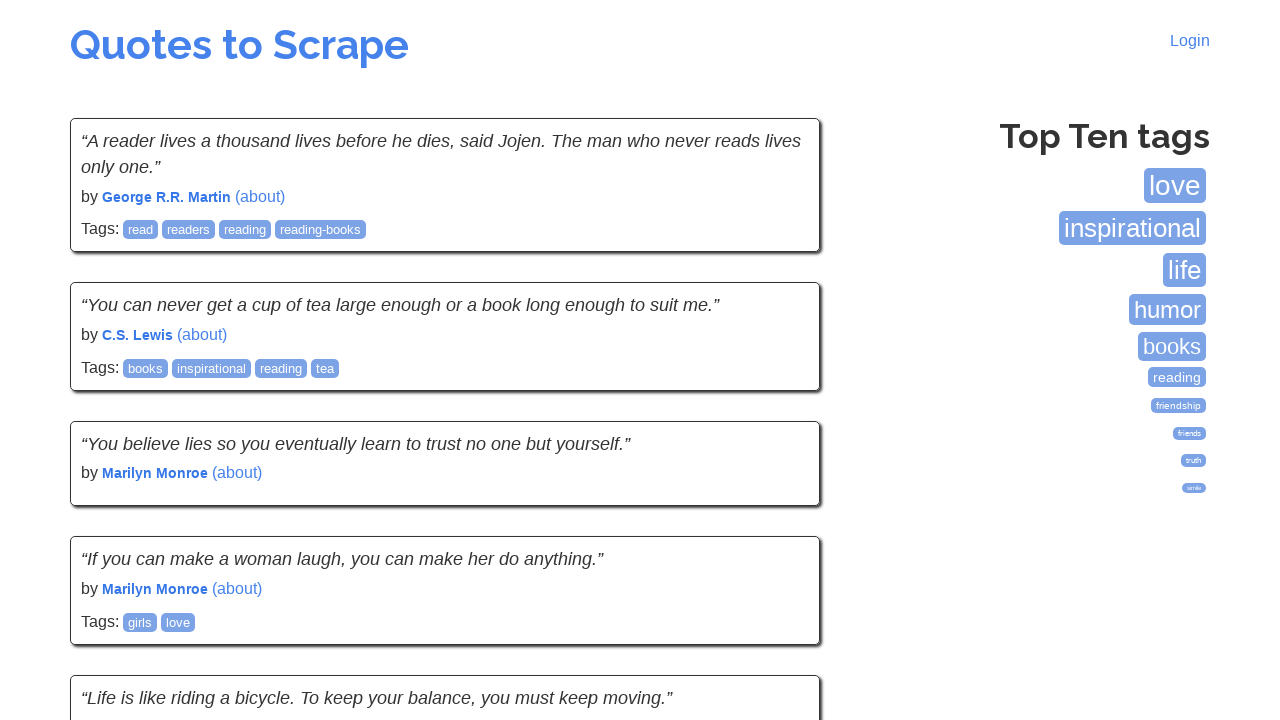

Located the Next pagination link
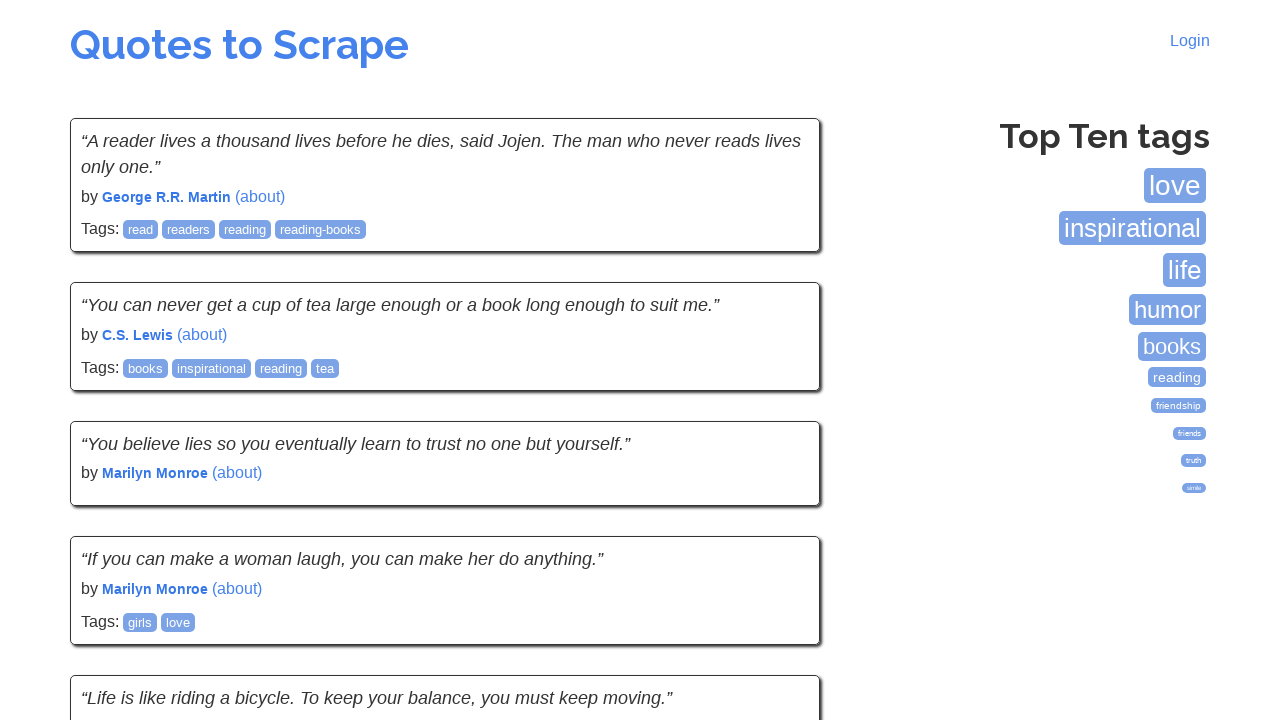

Clicked Next pagination link to navigate to next page at (778, 541) on li.next a
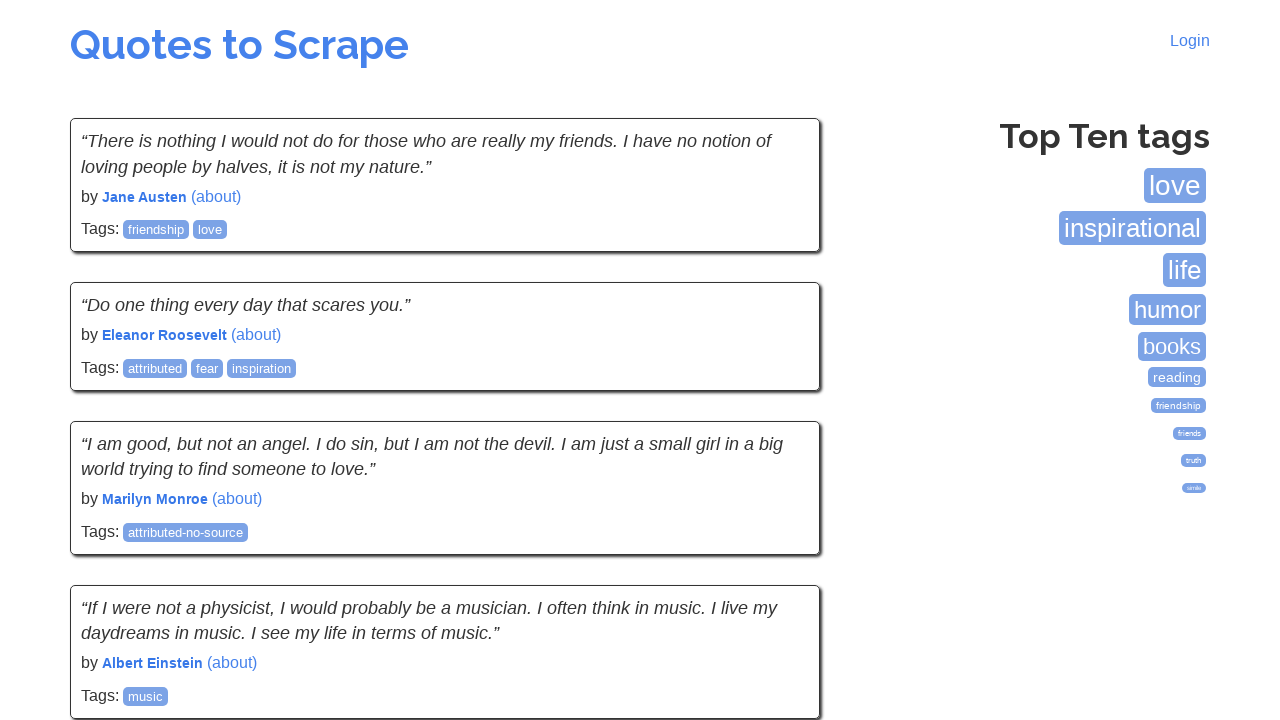

Waited for page navigation to complete
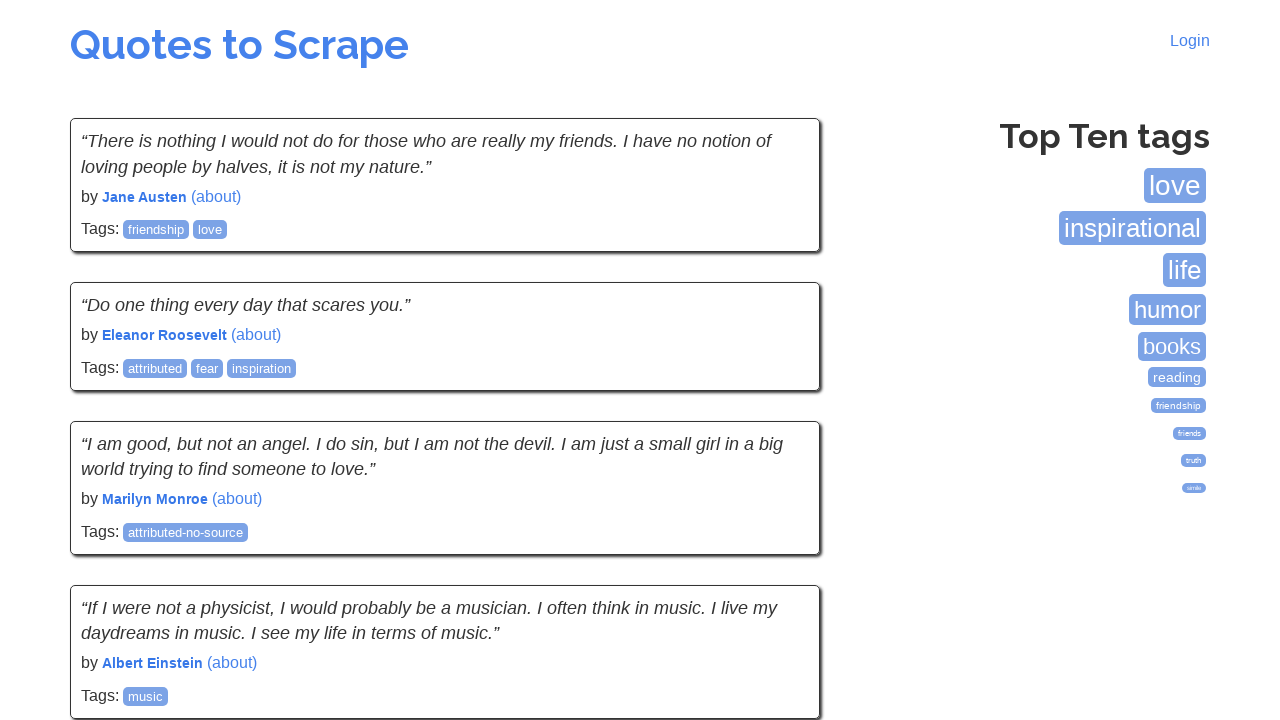

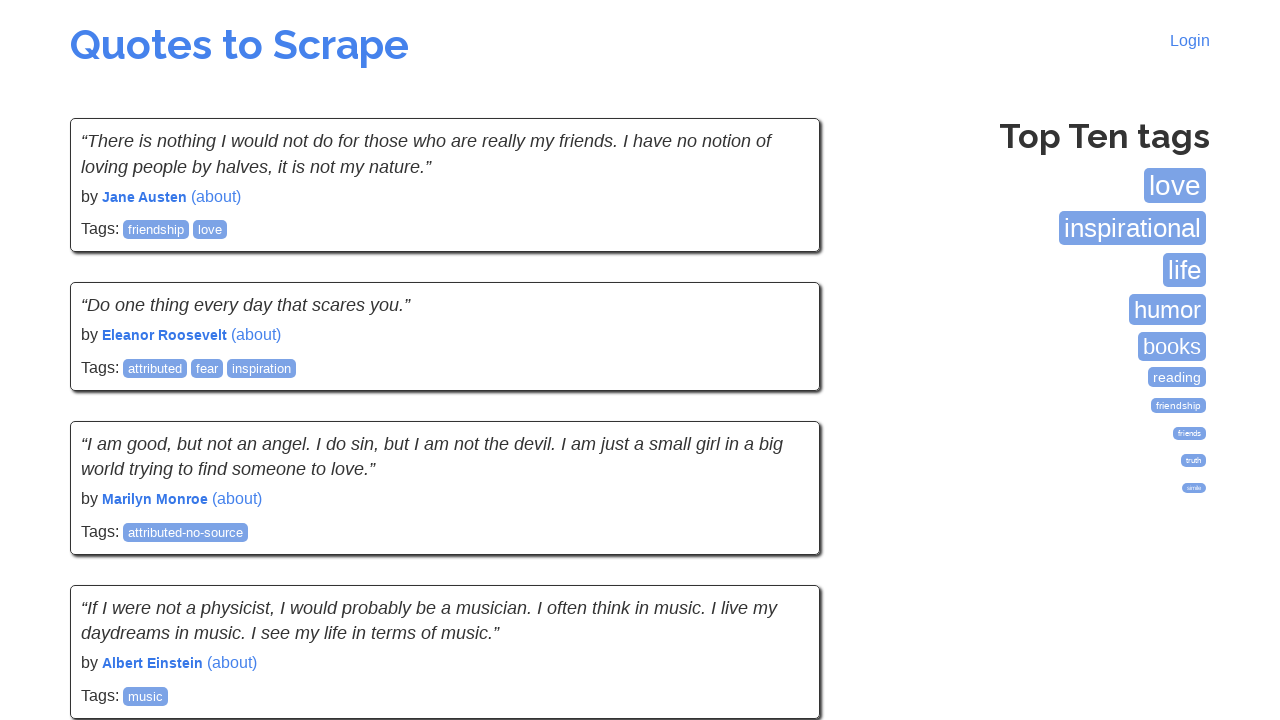